Tests notification popup functionality by navigating to the popups section and clicking the browser notification button

Starting URL: https://demoapps.qspiders.com/ui

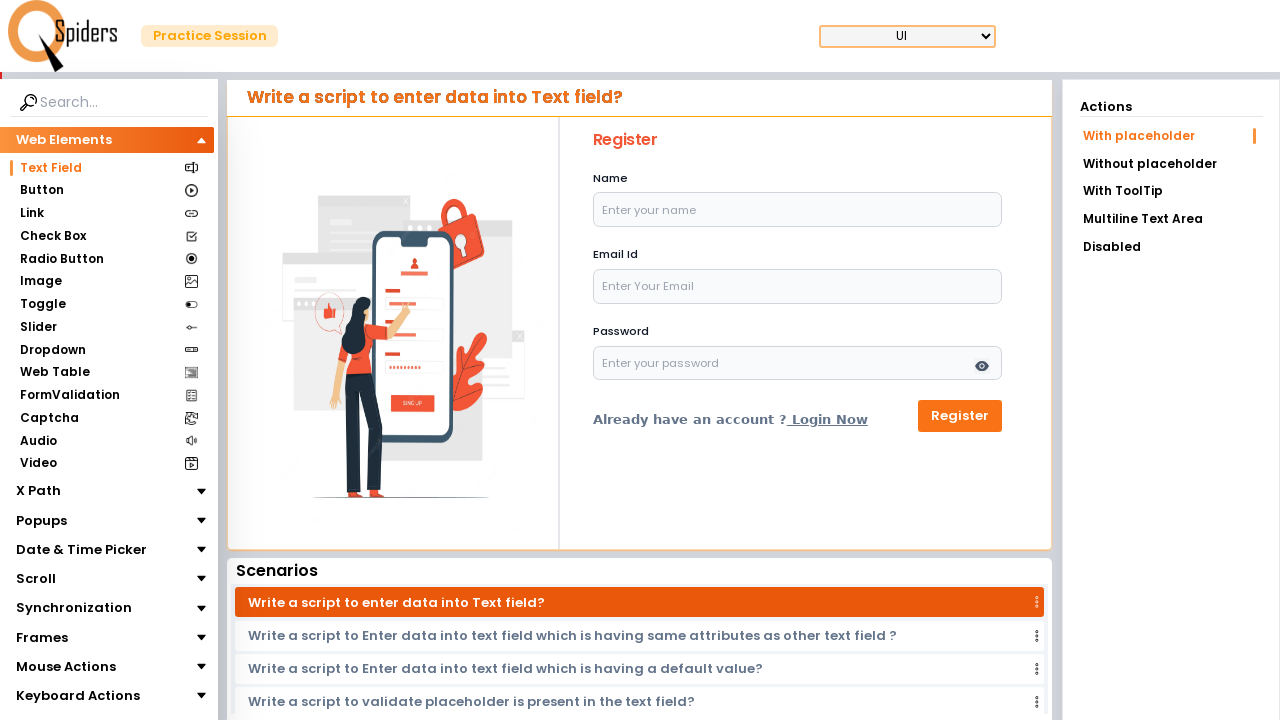

Clicked on Popups section at (42, 520) on xpath=//section[text()='Popups']
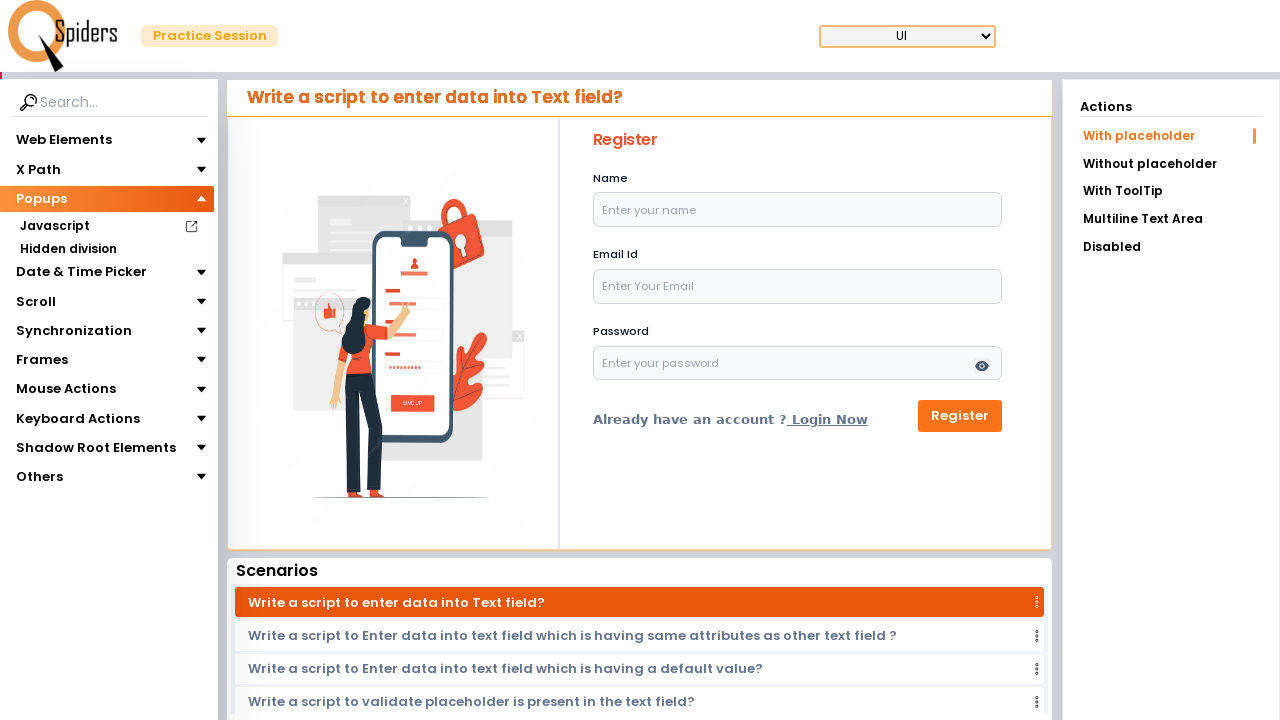

Clicked on Notifications section at (62, 340) on xpath=//section[text()='Notifications']
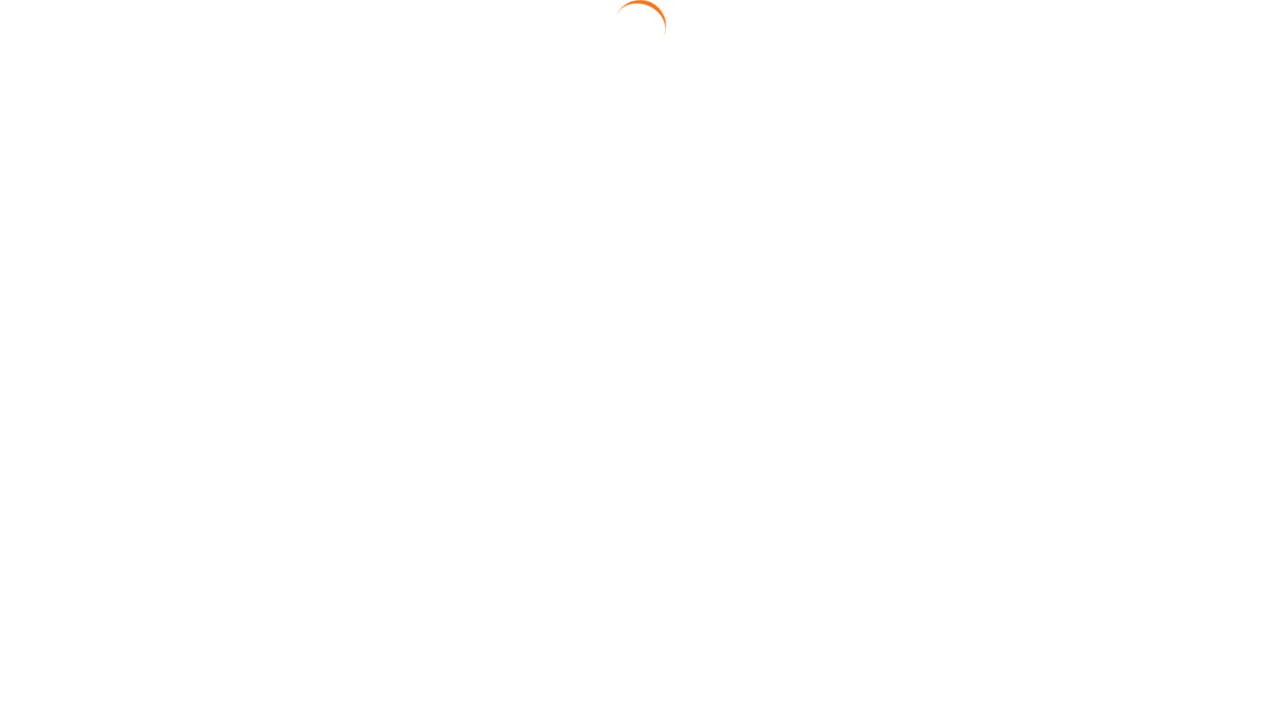

Waited for page to load
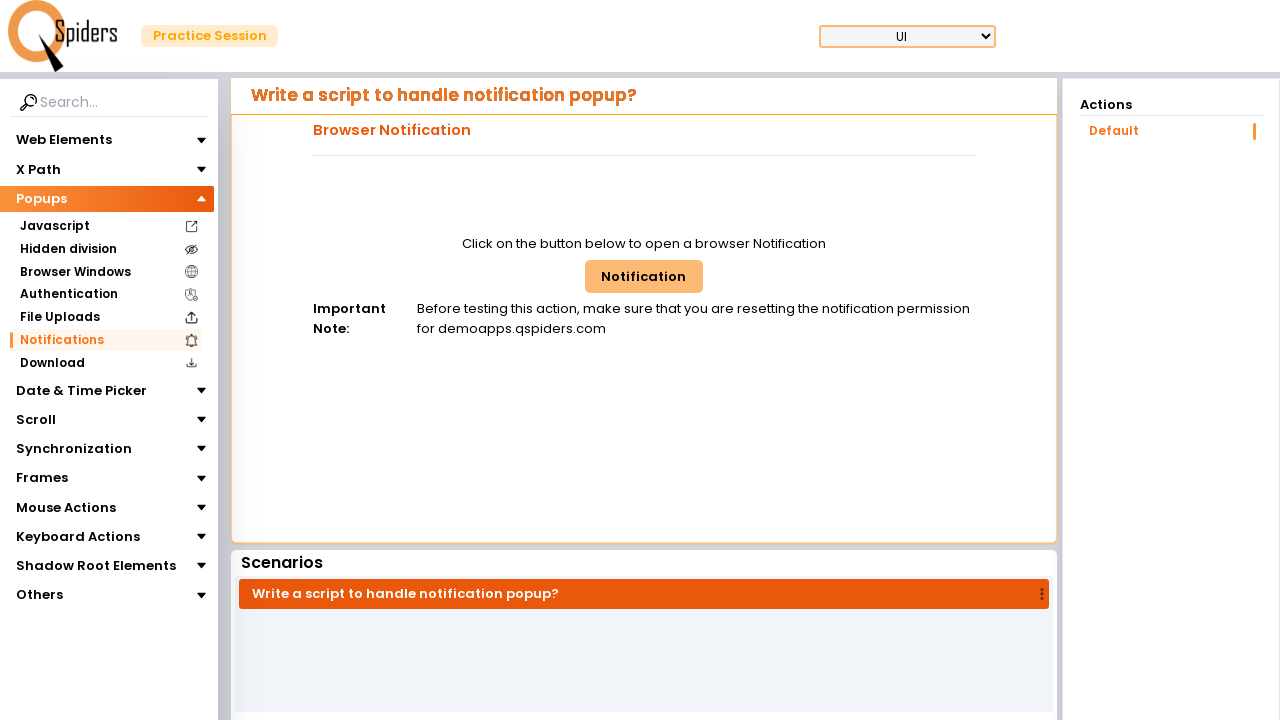

Clicked the browser notification button to trigger notification popup at (644, 276) on #browNotButton
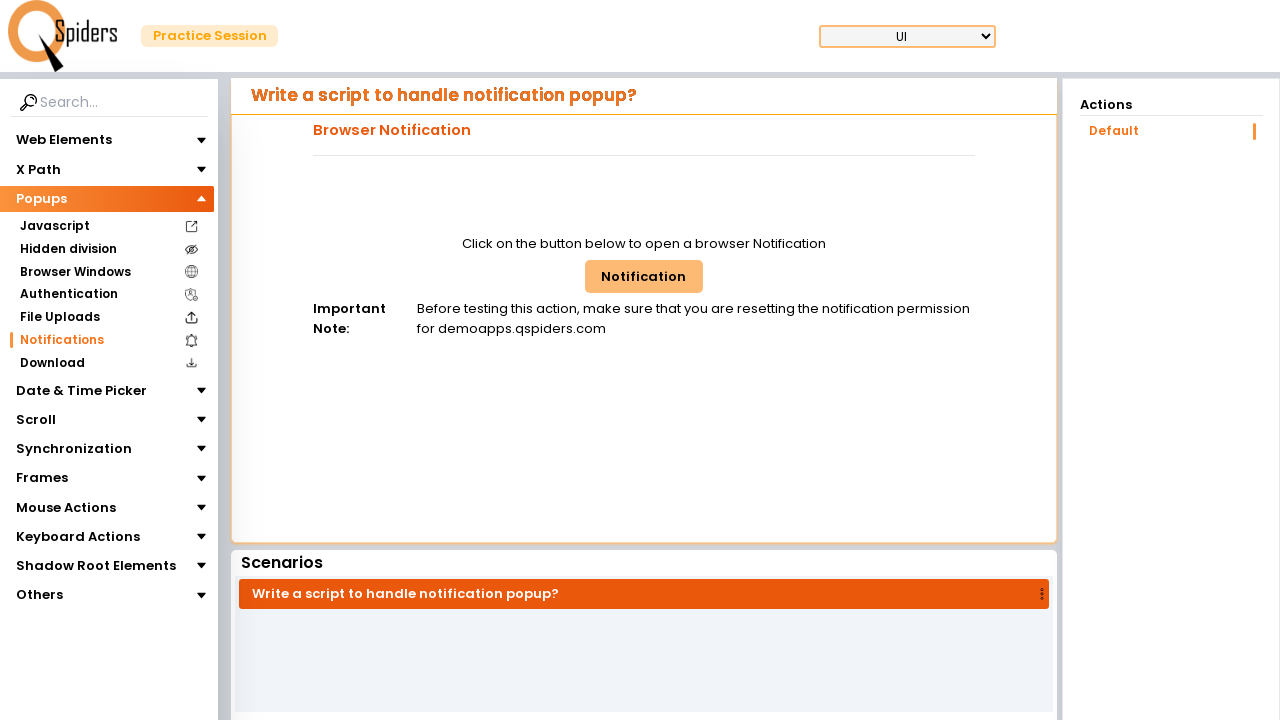

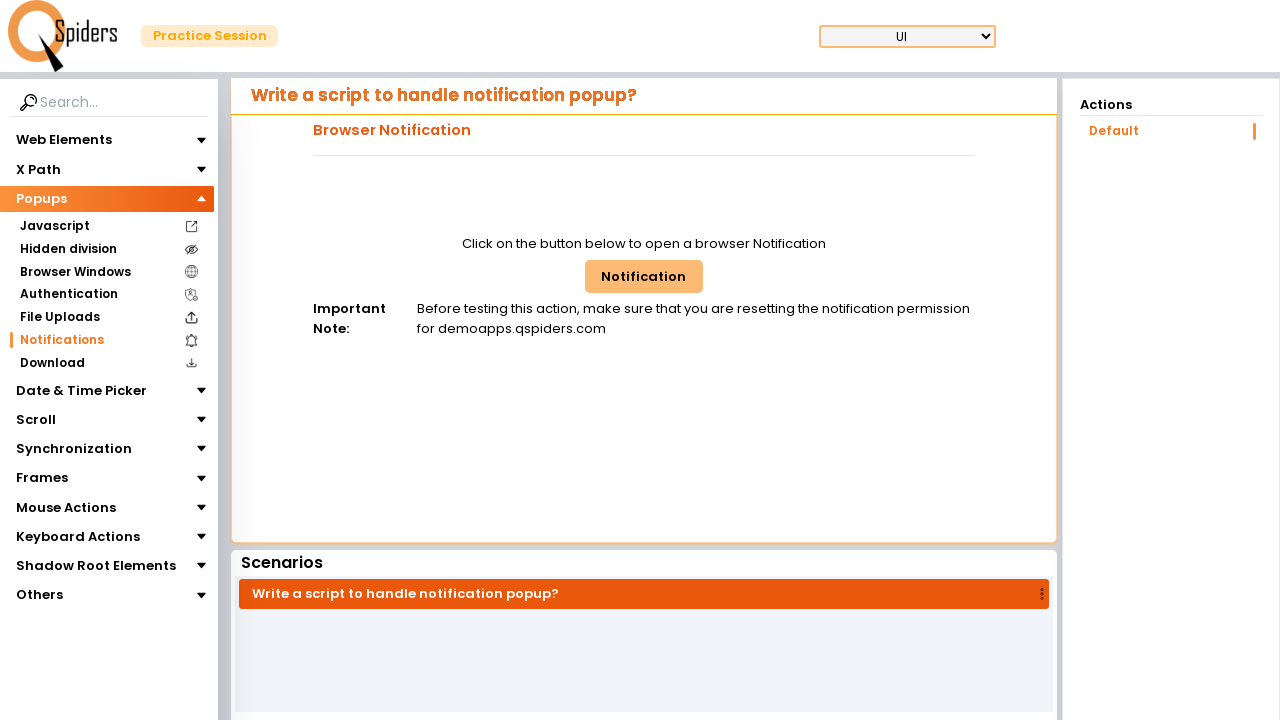